Tests clicking the login submit button on the CMS portal page without entering credentials, likely to verify button functionality or validation behavior.

Starting URL: https://portal.cms.gov/portal/

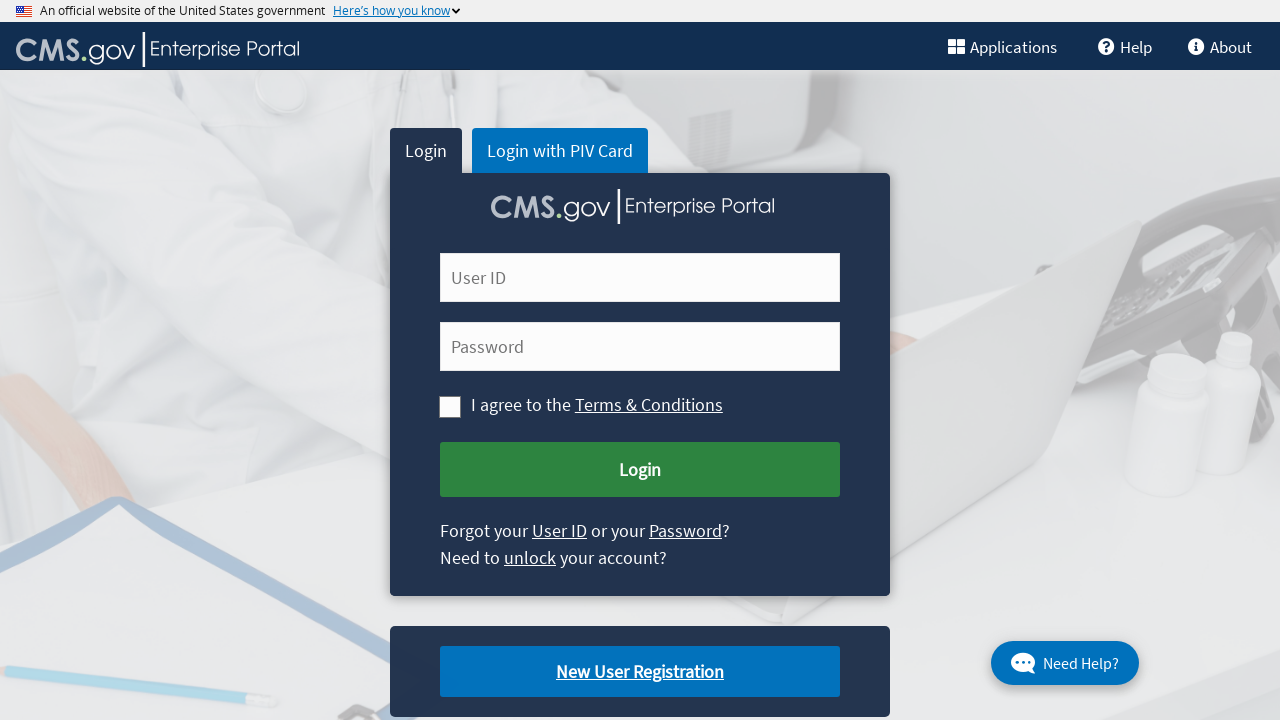

Clicked login submit button without entering credentials on CMS portal page at (640, 470) on #cms-login-submit
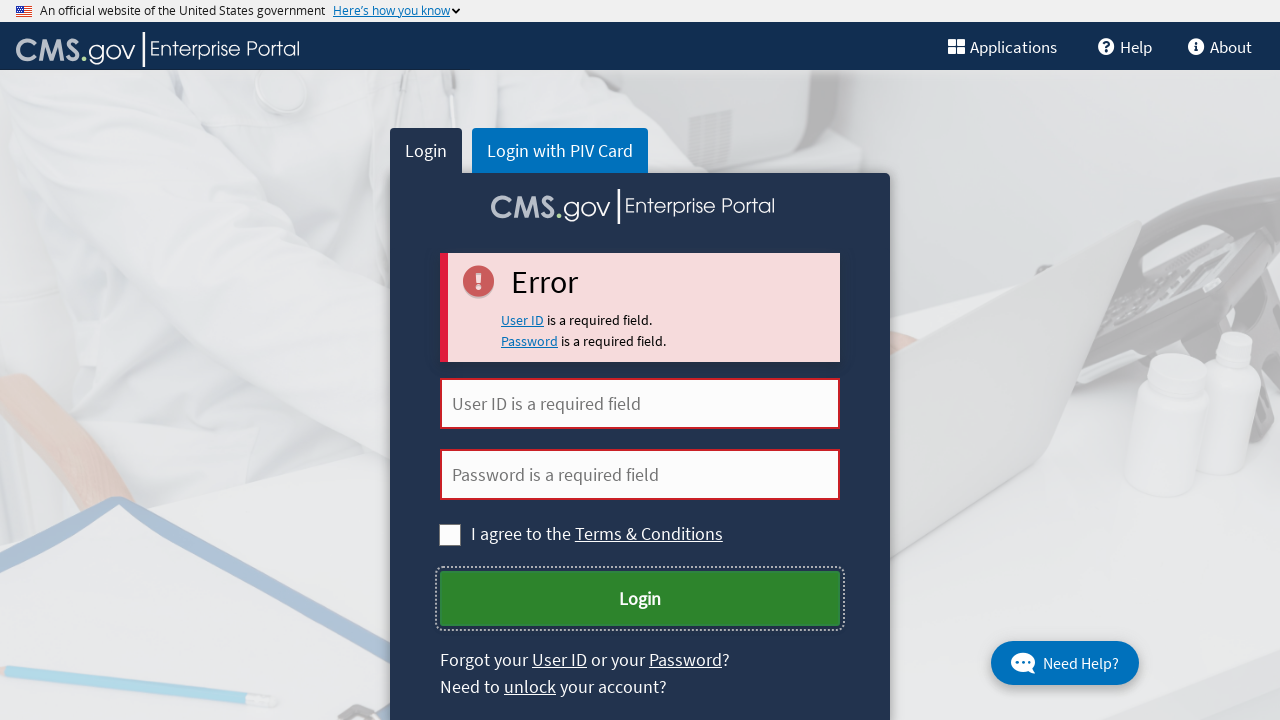

Waited 2 seconds for page response after login button click
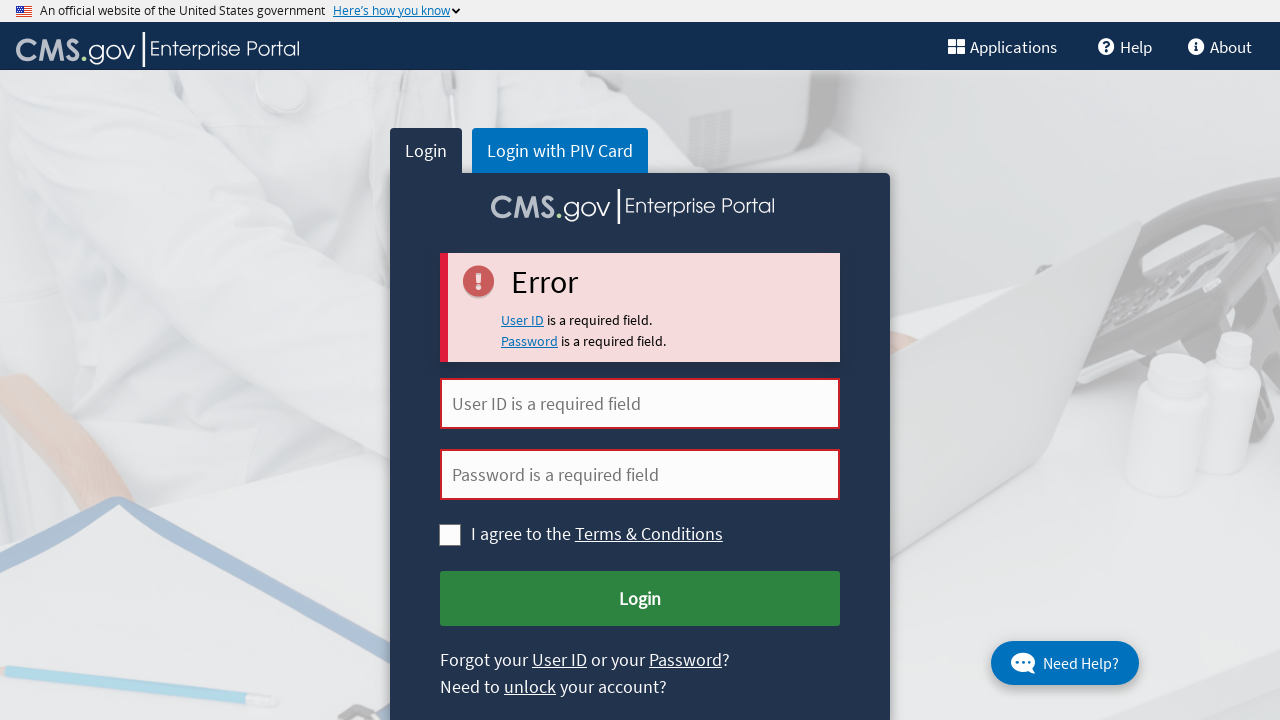

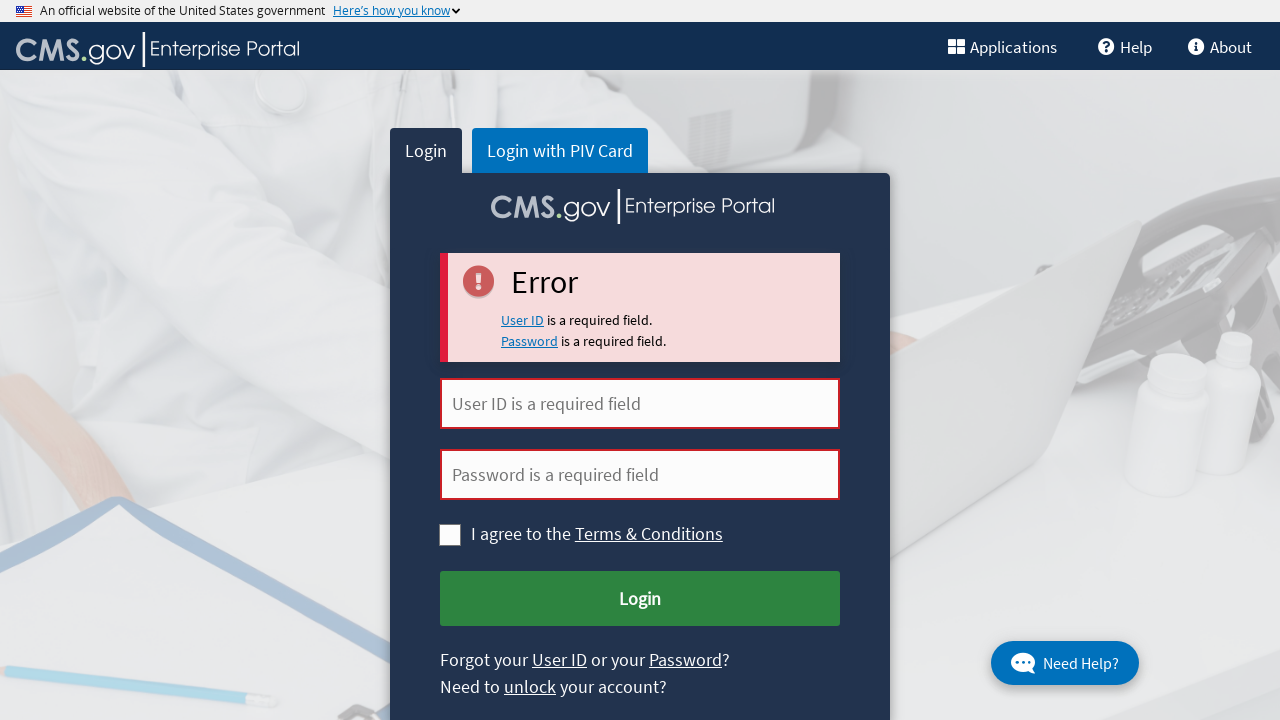